Navigates to a YouTube video page and repeatedly reloads it. This tests page reload functionality on a video page.

Starting URL: https://youtu.be/PtWg-f52VfU

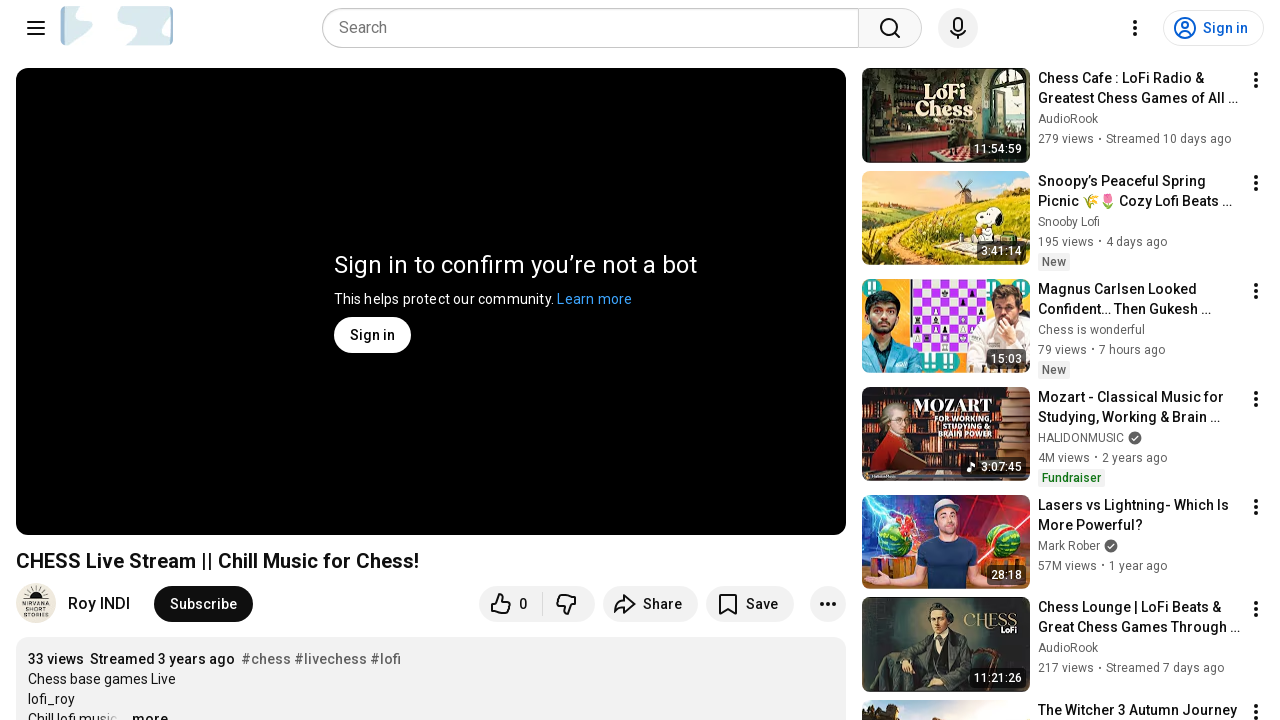

Navigated to YouTube video page
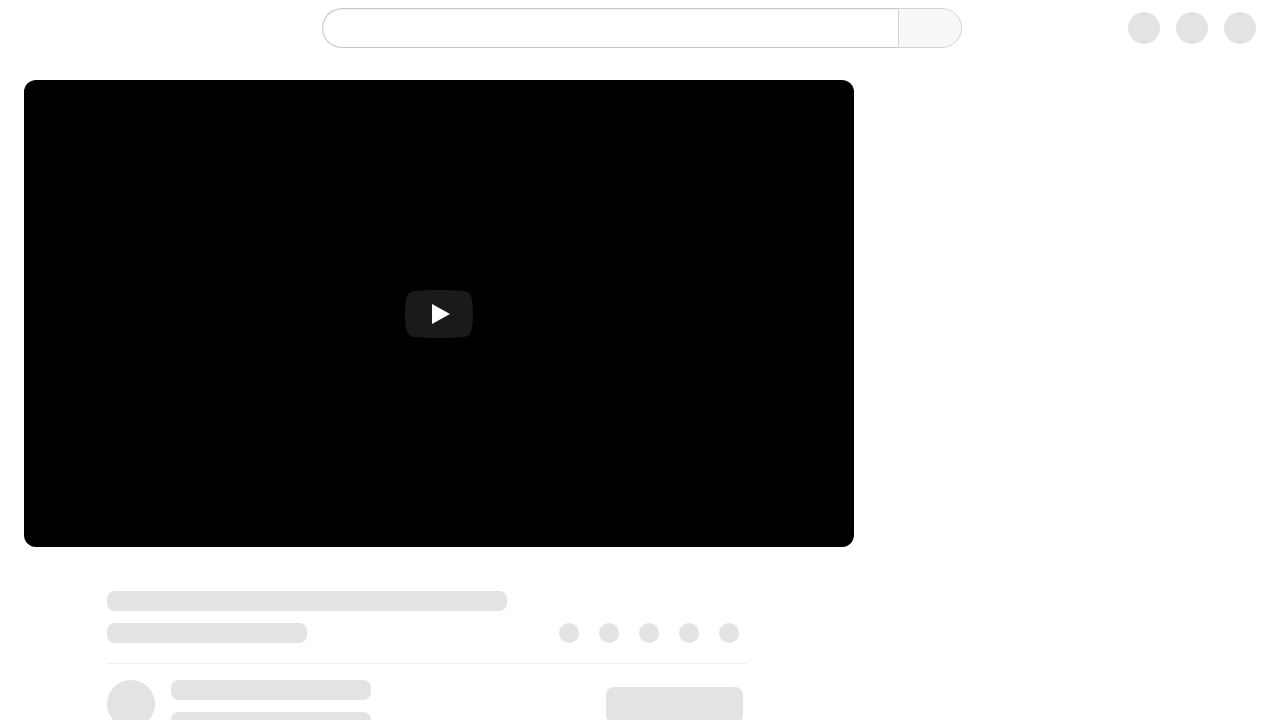

Reloaded YouTube video page (iteration 1/5)
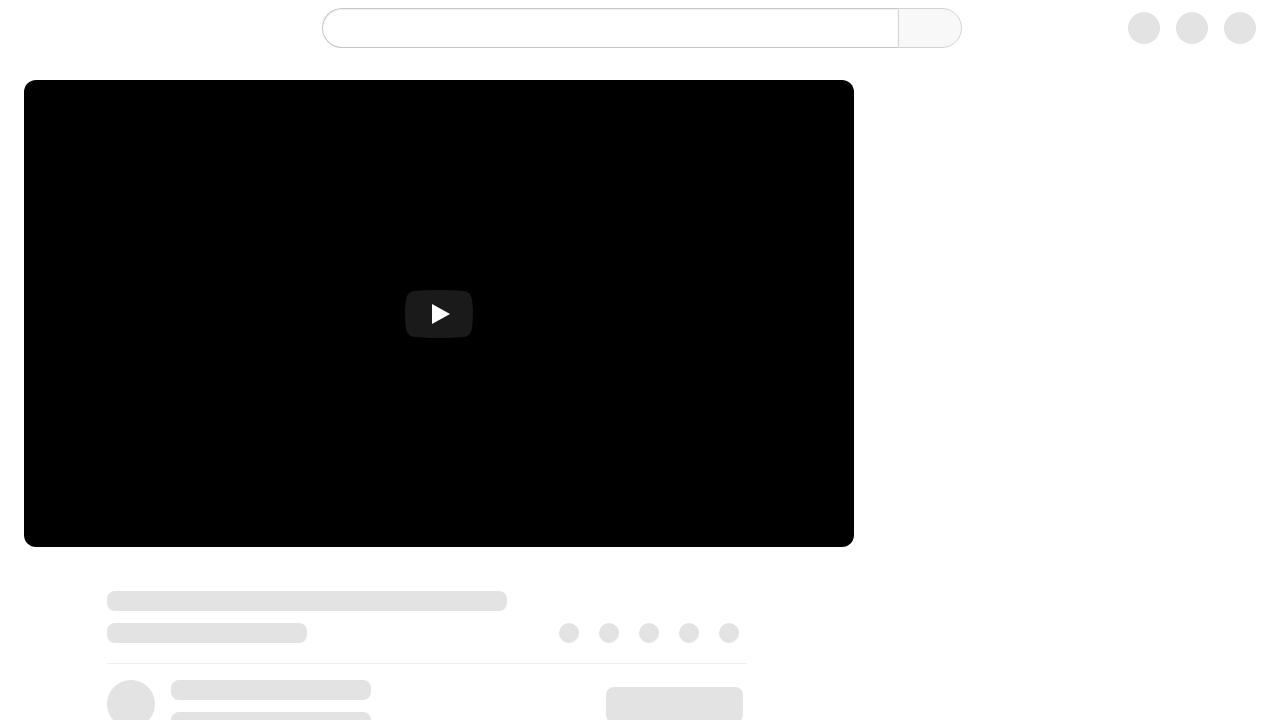

Page loaded after reload (domcontentloaded state reached)
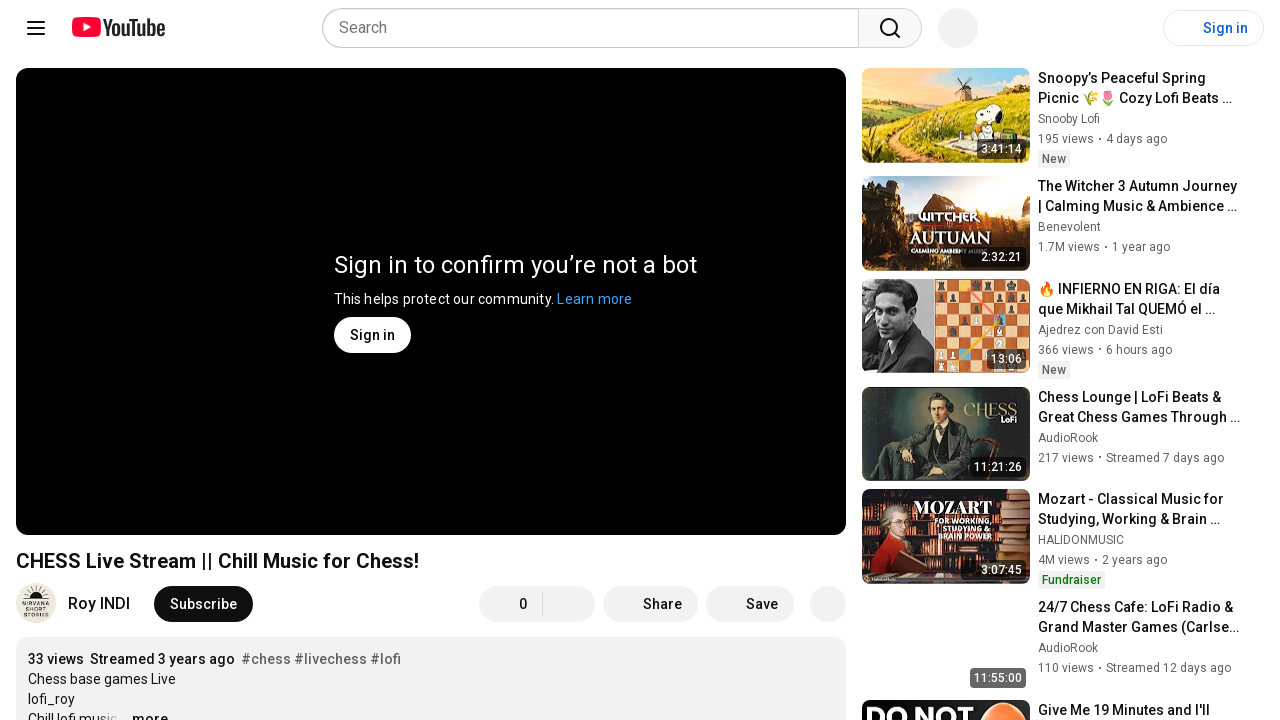

Reloaded YouTube video page (iteration 2/5)
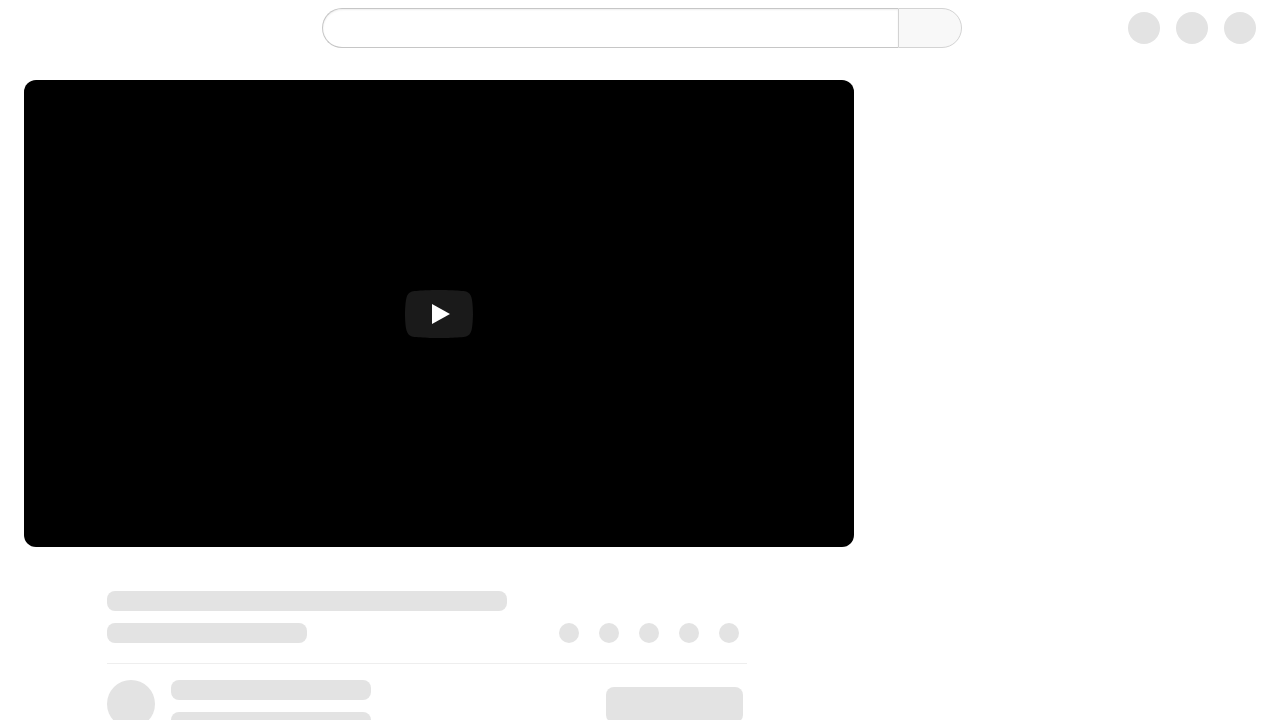

Page loaded after reload (domcontentloaded state reached)
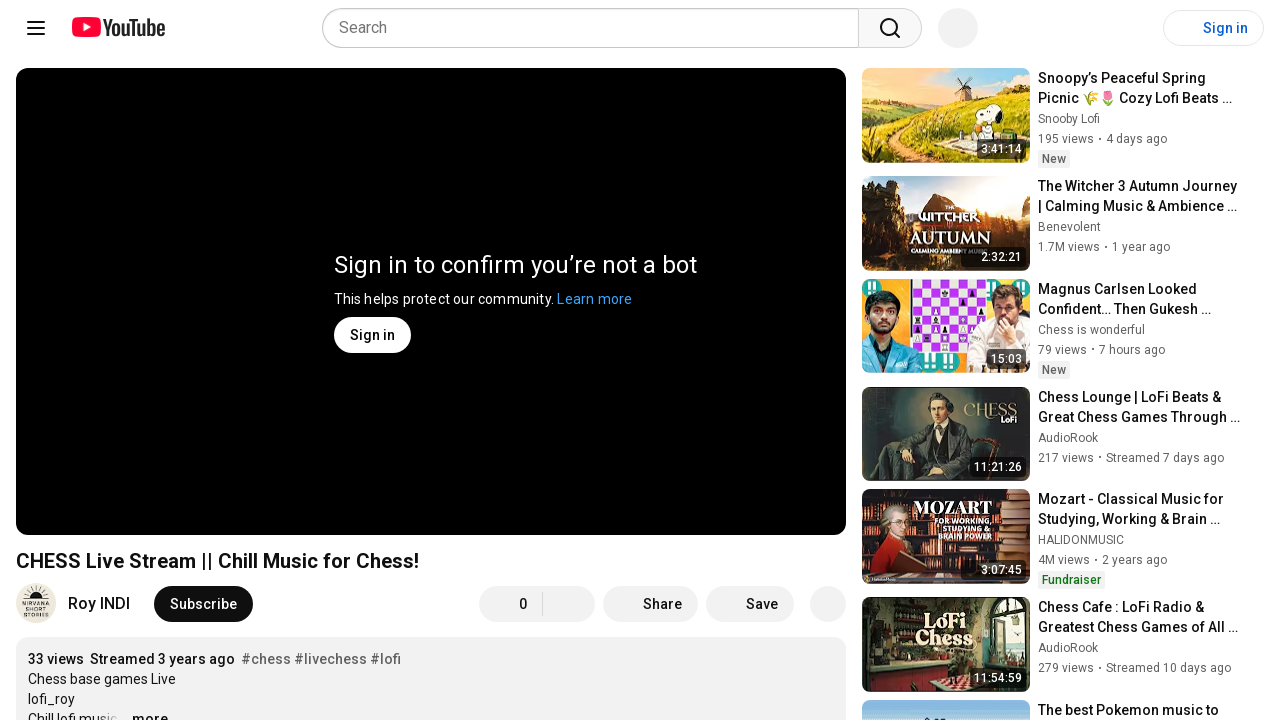

Reloaded YouTube video page (iteration 3/5)
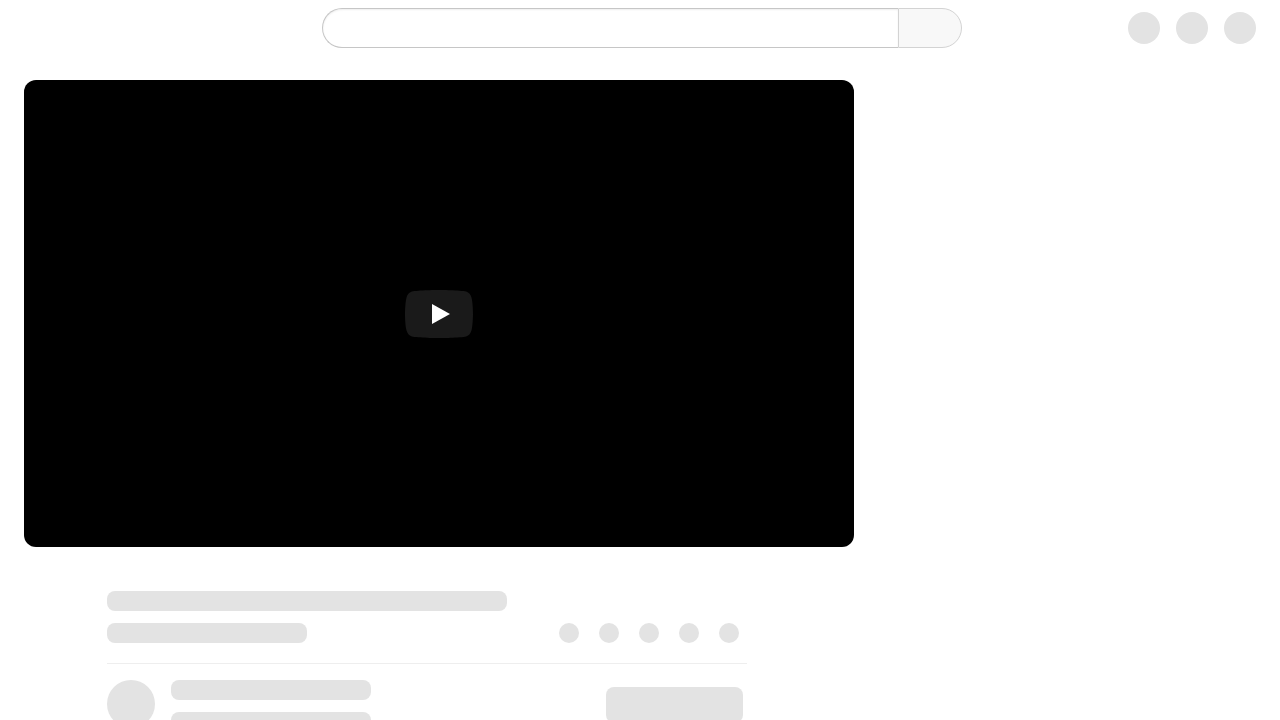

Page loaded after reload (domcontentloaded state reached)
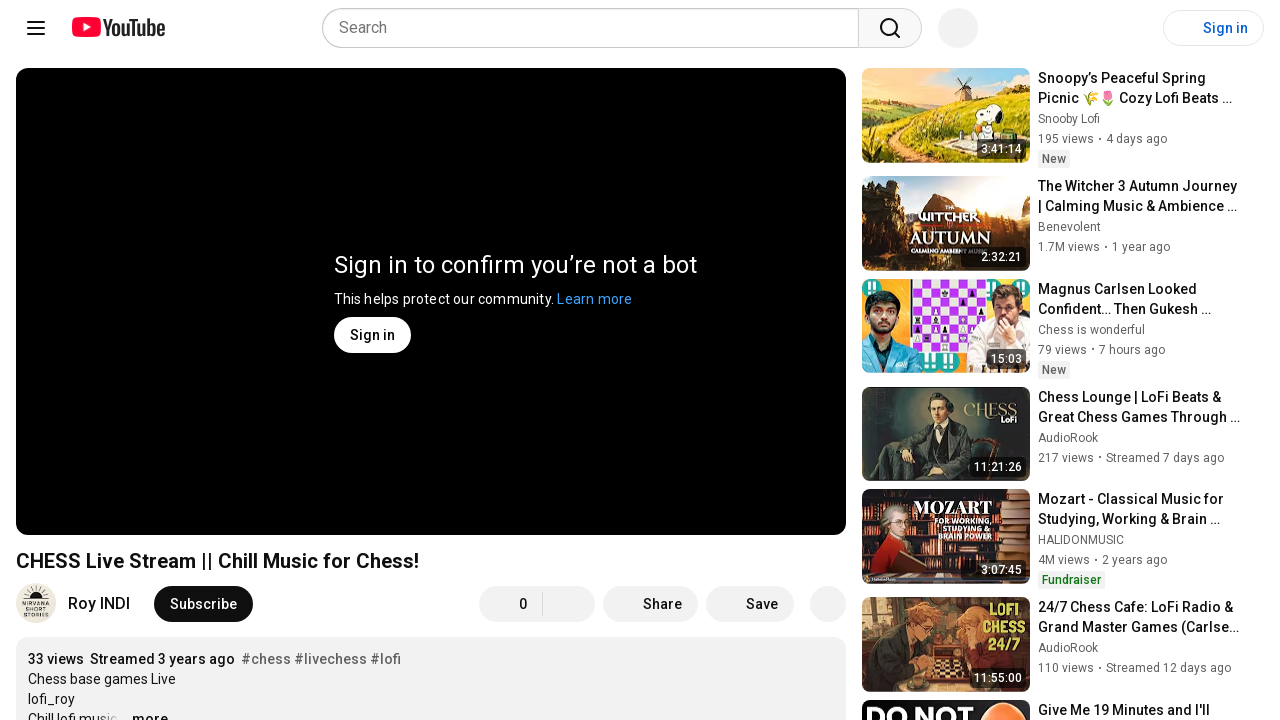

Reloaded YouTube video page (iteration 4/5)
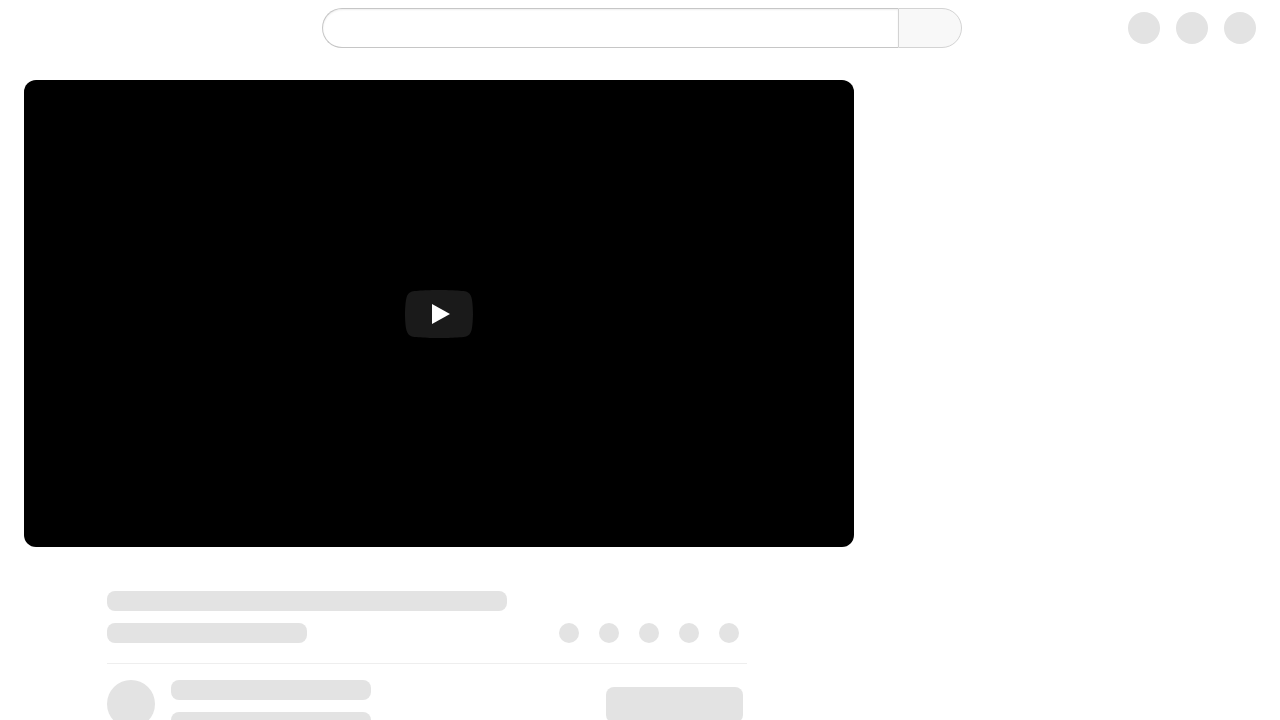

Page loaded after reload (domcontentloaded state reached)
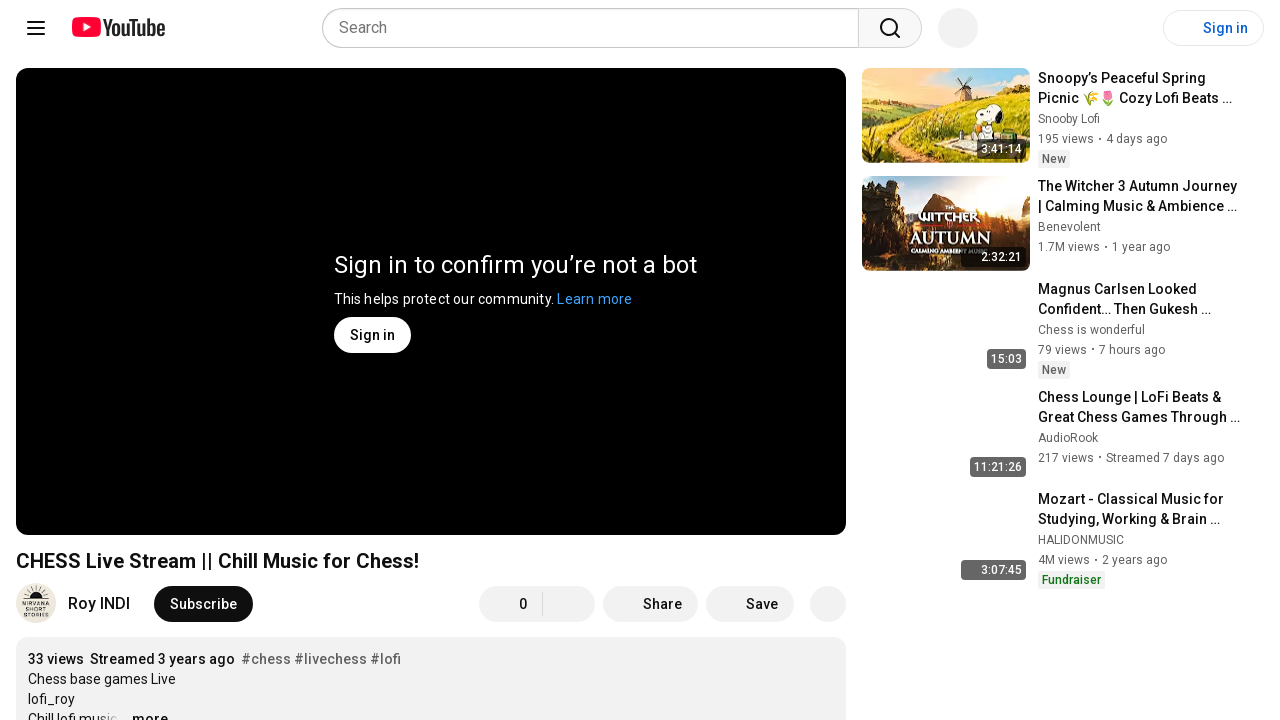

Reloaded YouTube video page (iteration 5/5)
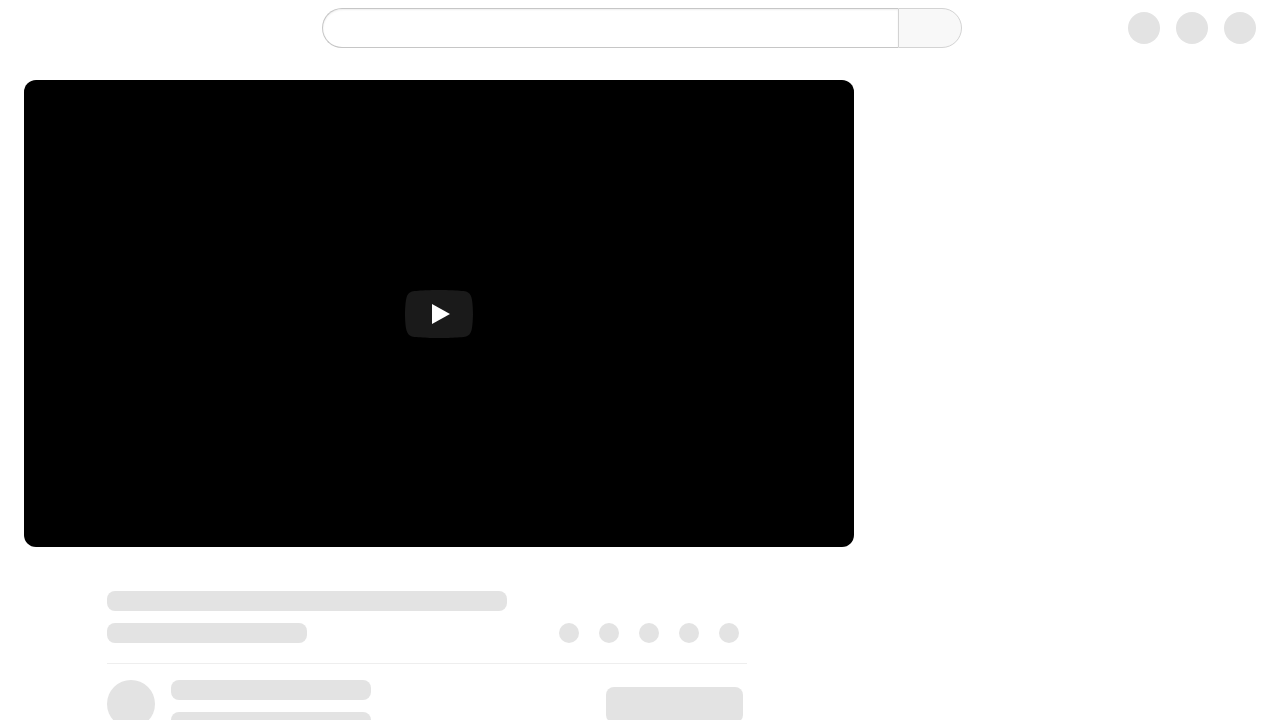

Page loaded after reload (domcontentloaded state reached)
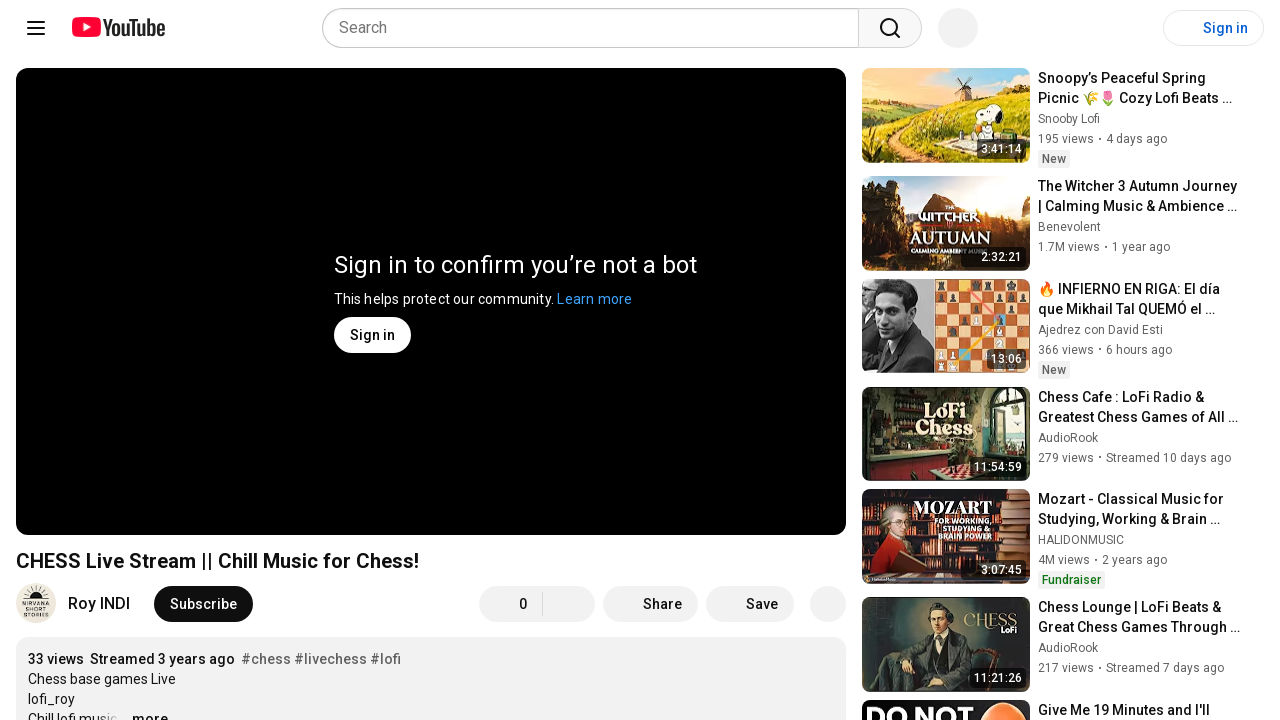

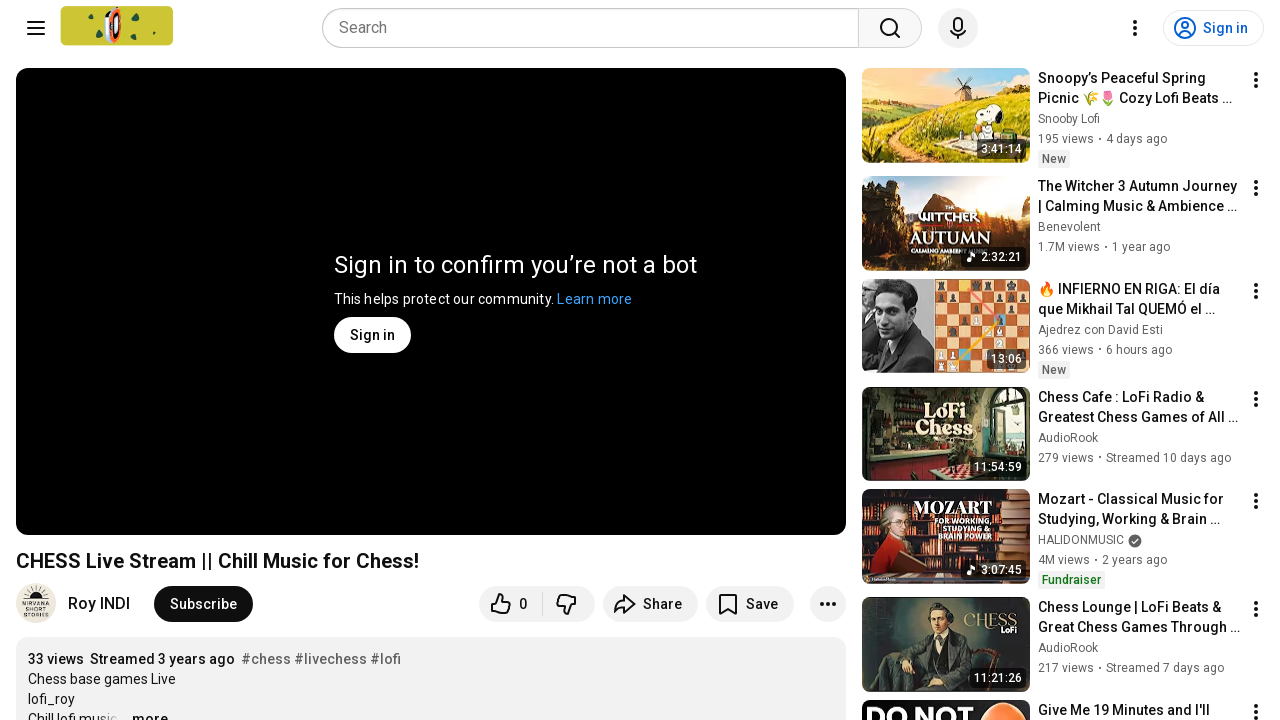